Tests adding a laptop product to cart by navigating to a laptop product page and clicking add to cart button, then verifying the success alert message

Starting URL: https://www.demoblaze.com/index.html

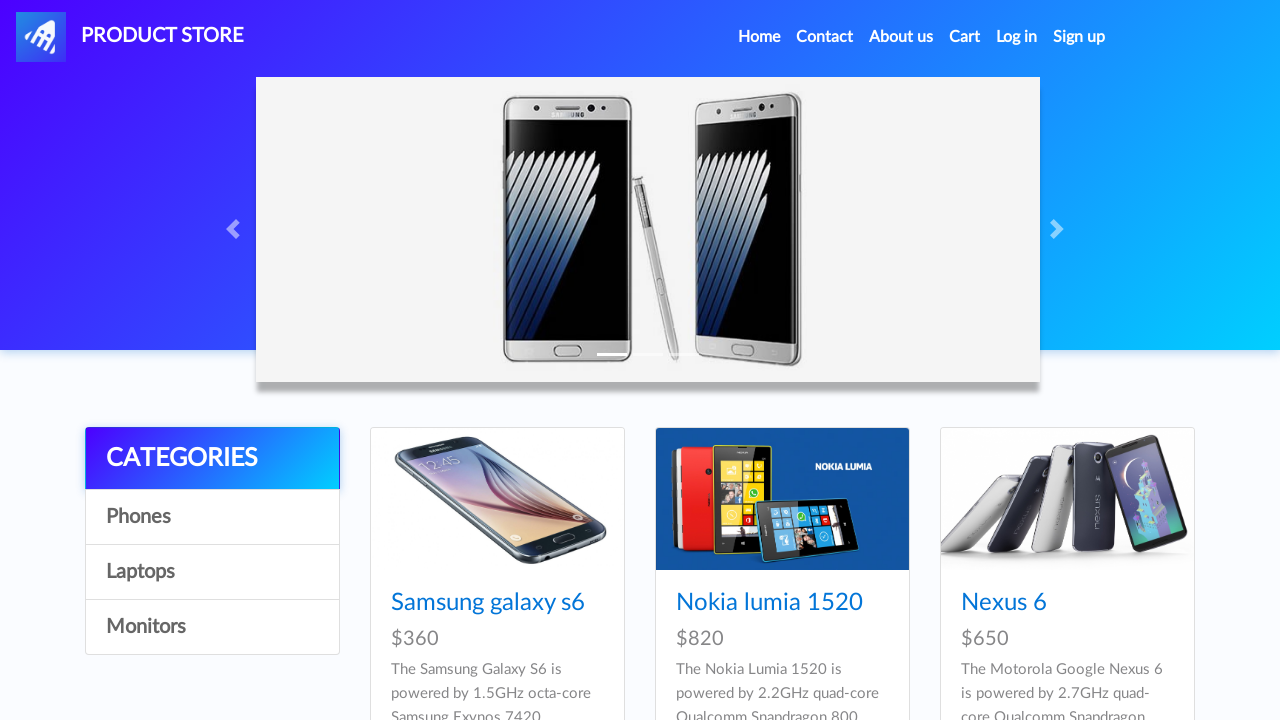

Clicked on Laptops category at (212, 572) on text=Laptops
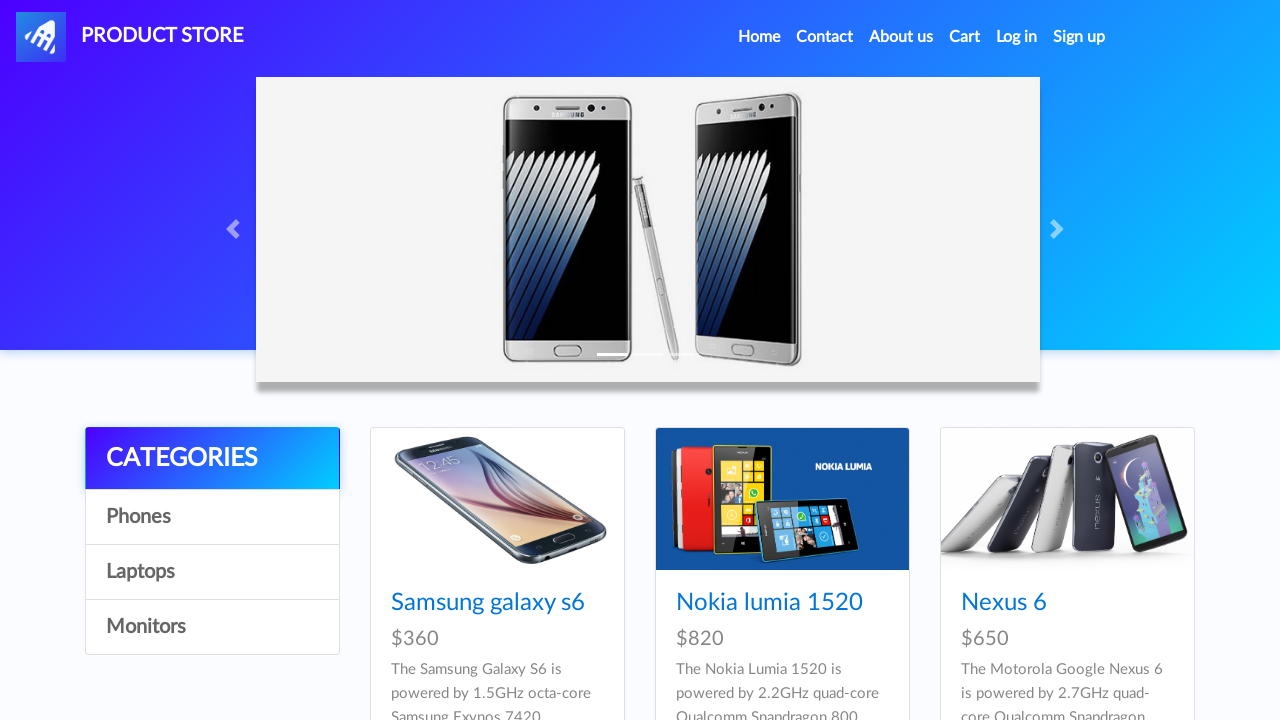

Laptops category page loaded with product cards
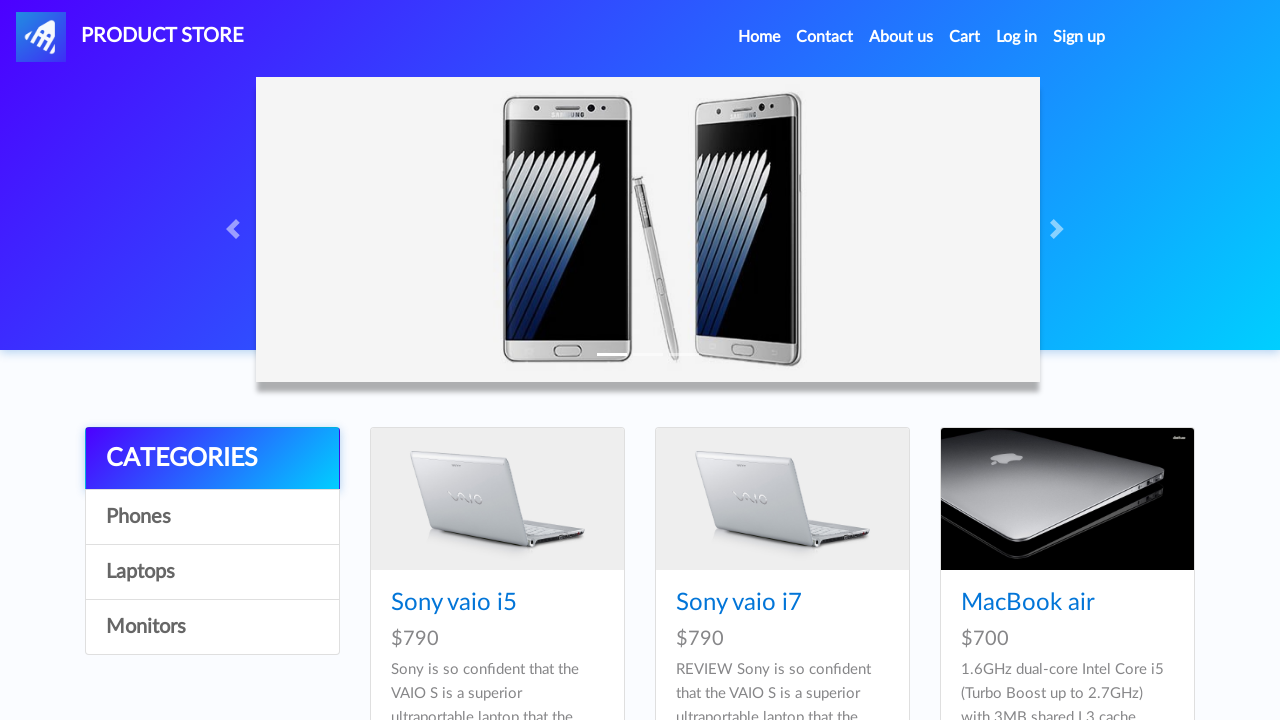

Clicked on first laptop product at (454, 603) on .card-title a >> nth=0
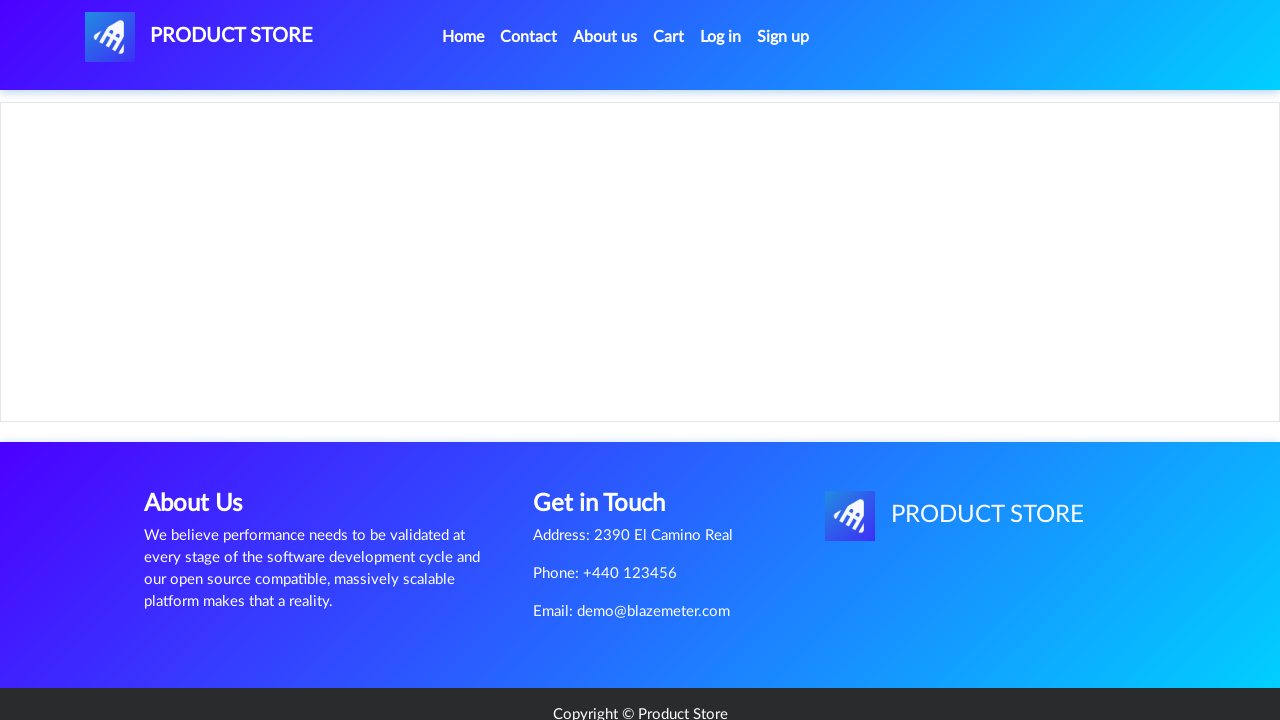

Product detail page loaded
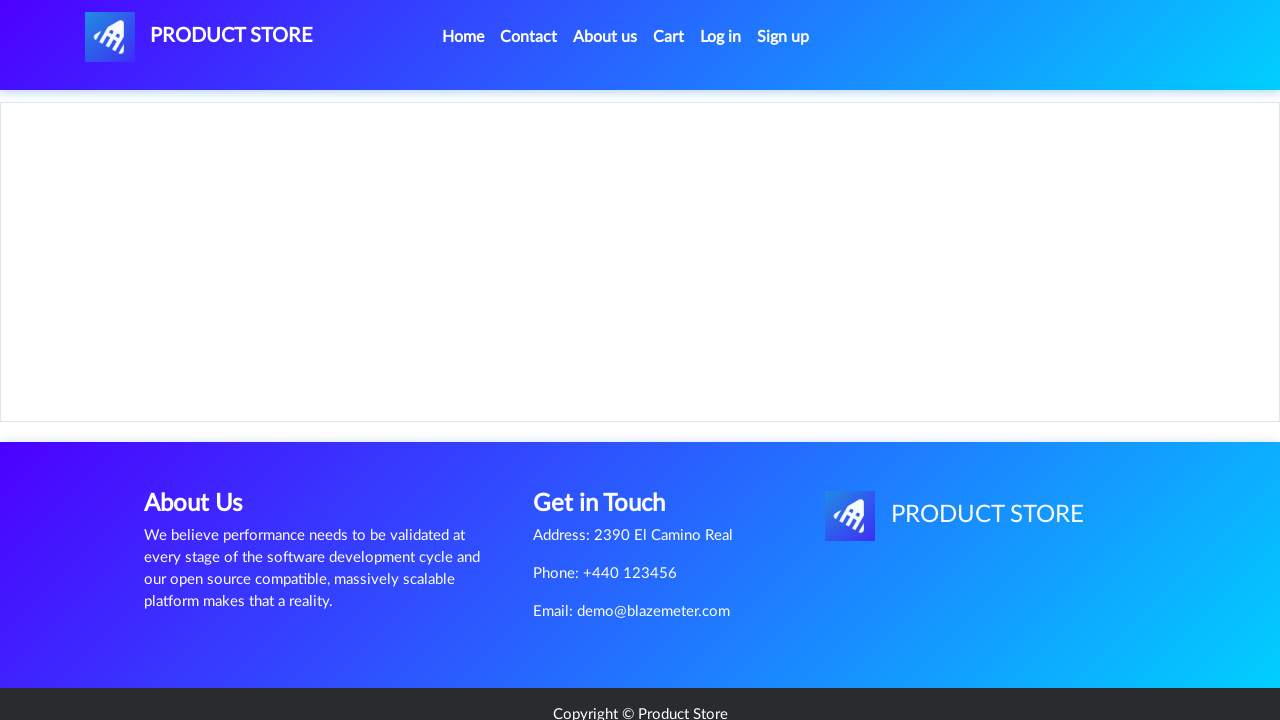

Clicked Add to cart button at (610, 440) on text=Add to cart
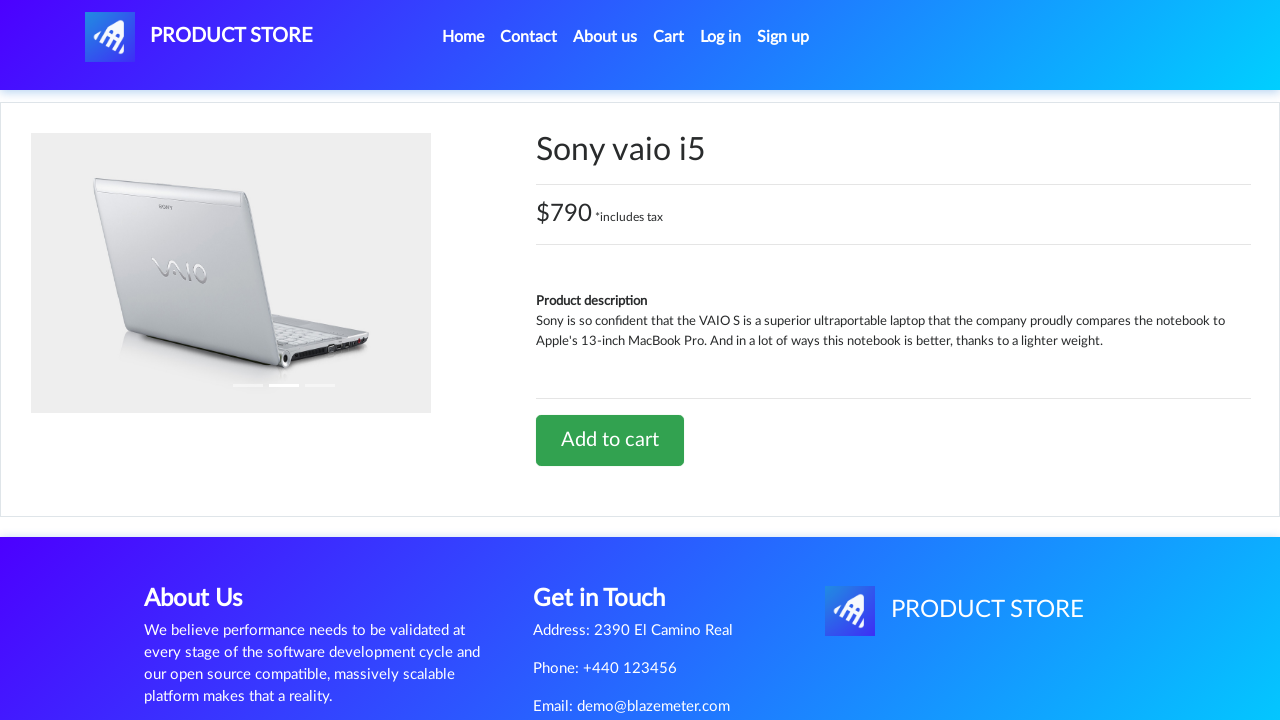

Accepted success alert message confirming product added to cart
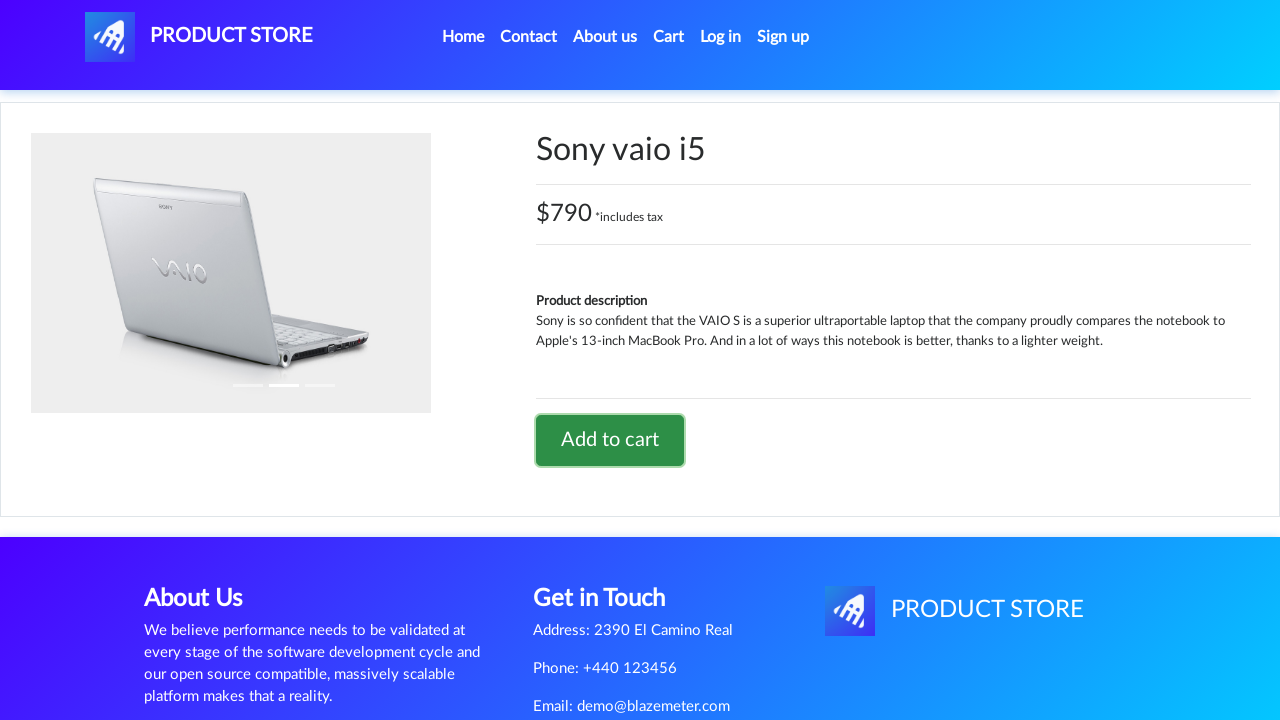

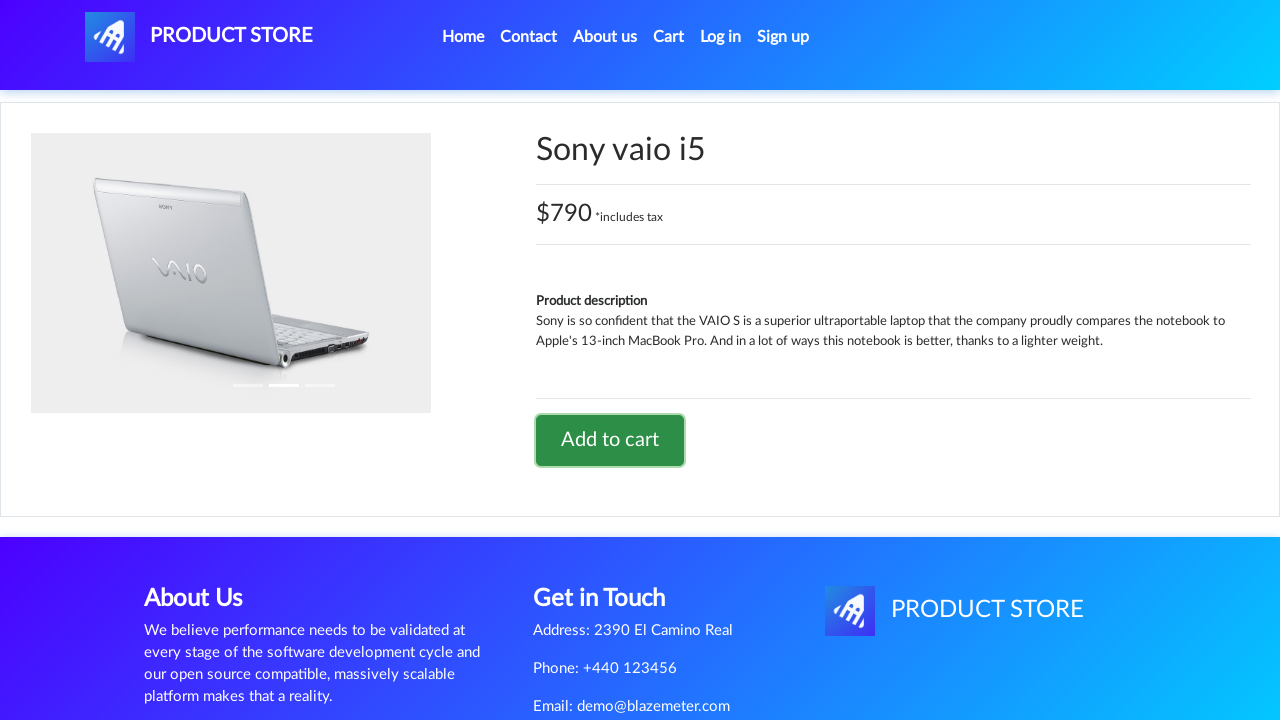